Tests radio button interactions on W3Schools' tryit page by selecting various radio button options within an iframe (HTML language option, age range options) and submitting the form.

Starting URL: https://www.w3schools.com/tags/tryit.asp?filename=tryhtml5_input_type_radio

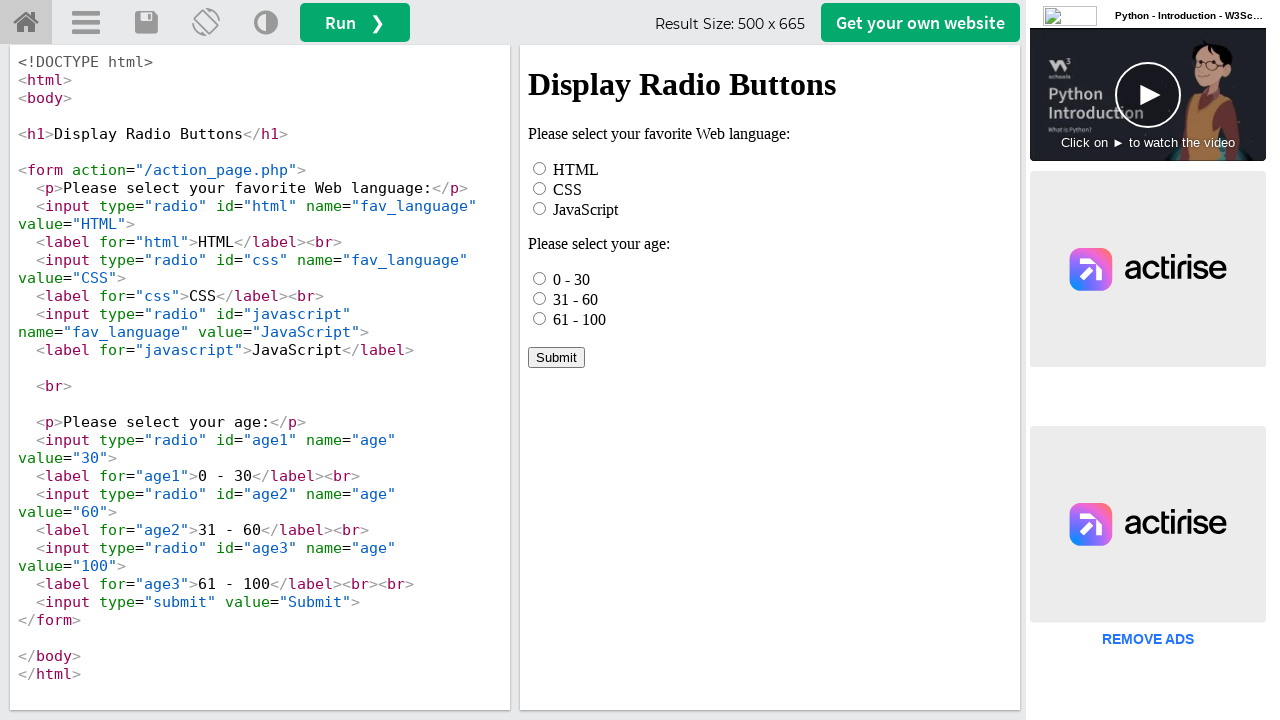

Clicked HTML radio button in iframe at (540, 168) on iframe[name="iframeResult"] >> internal:control=enter-frame >> #html
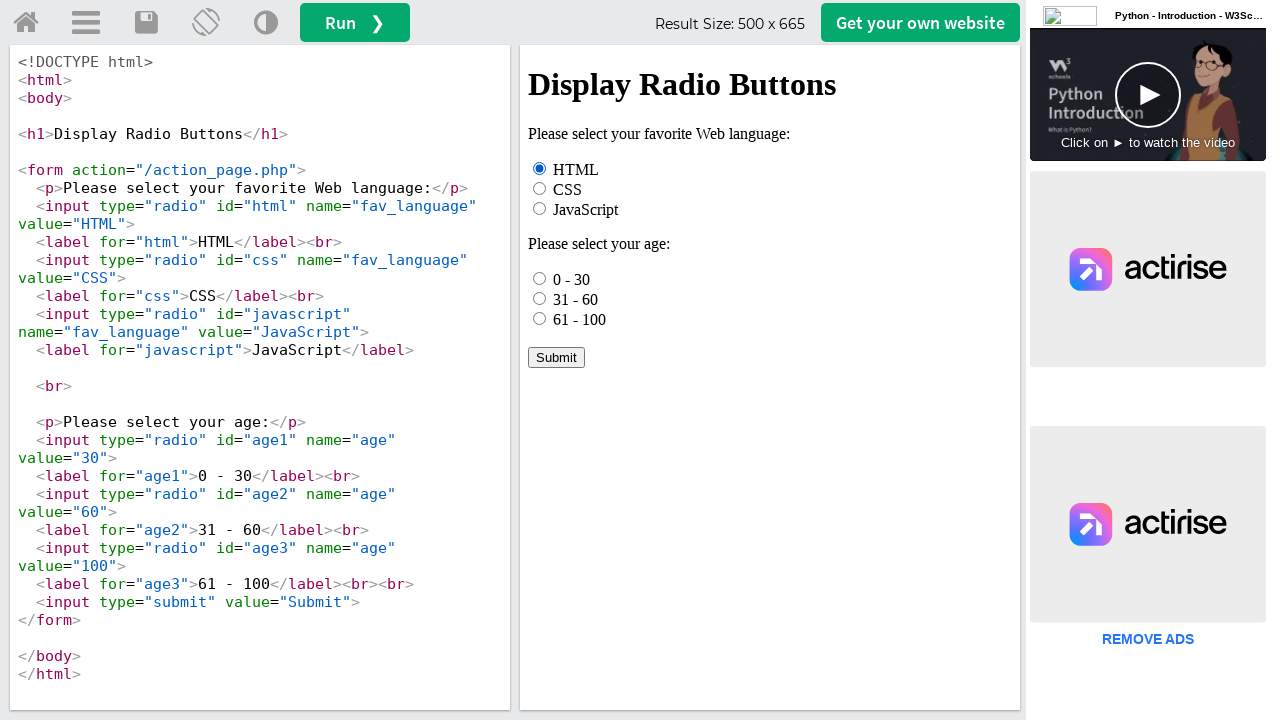

Selected first age option (0 - 30) at (540, 278) on iframe[name="iframeResult"] >> internal:control=enter-frame >> input[name="age"]
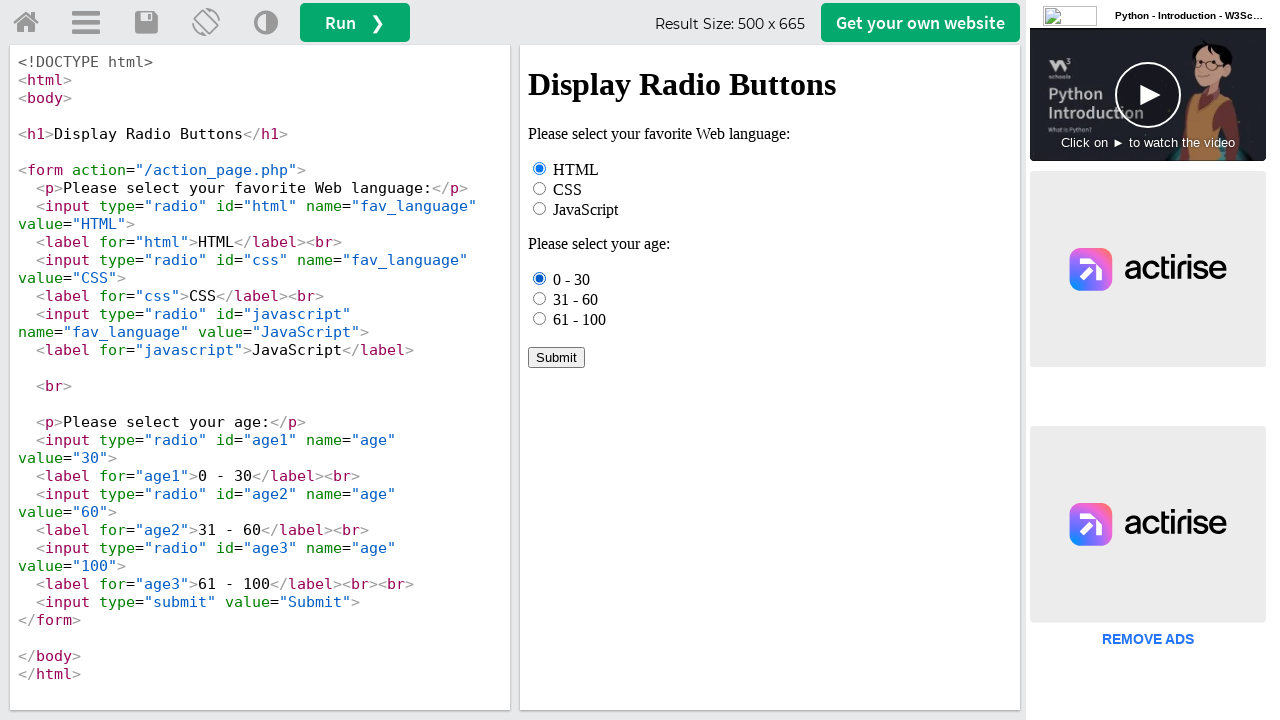

Selected third age option (61 - 100) at (540, 318) on iframe[name="iframeResult"] >> internal:control=enter-frame >> input[name="age"]
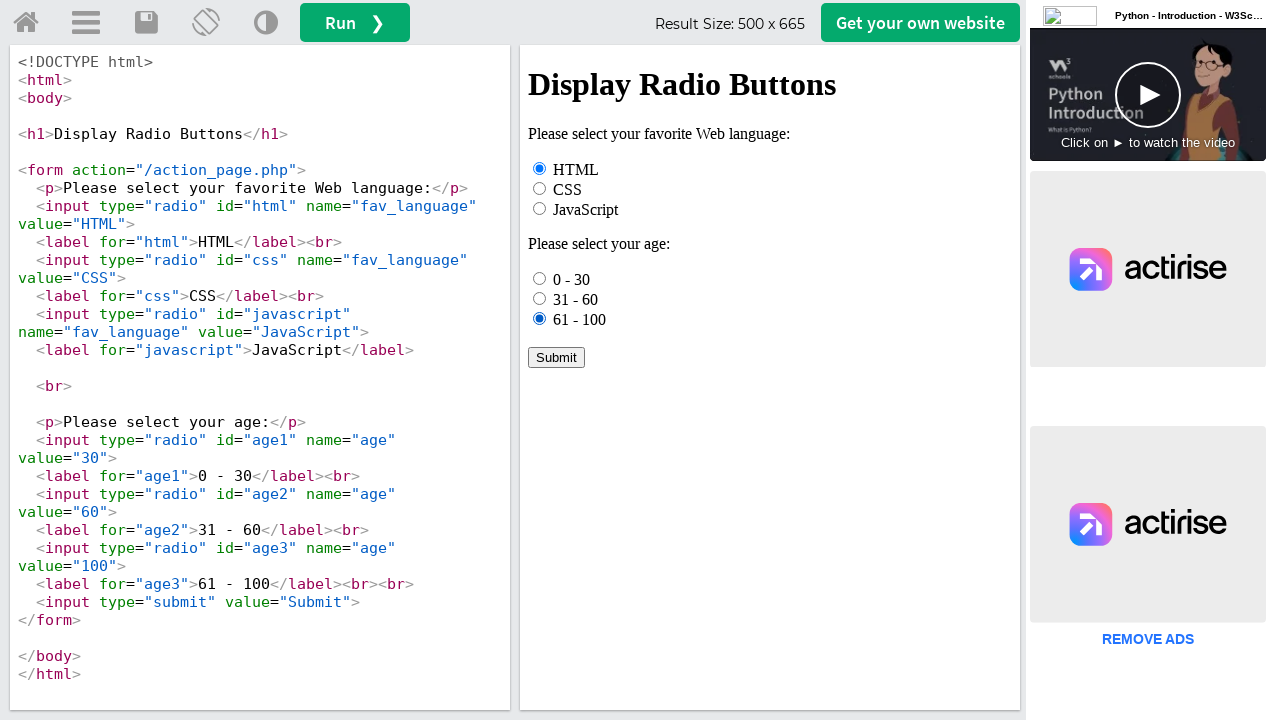

Selected age option (31 - 60) by text at (576, 299) on iframe[name="iframeResult"] >> internal:control=enter-frame >> text=31 - 60
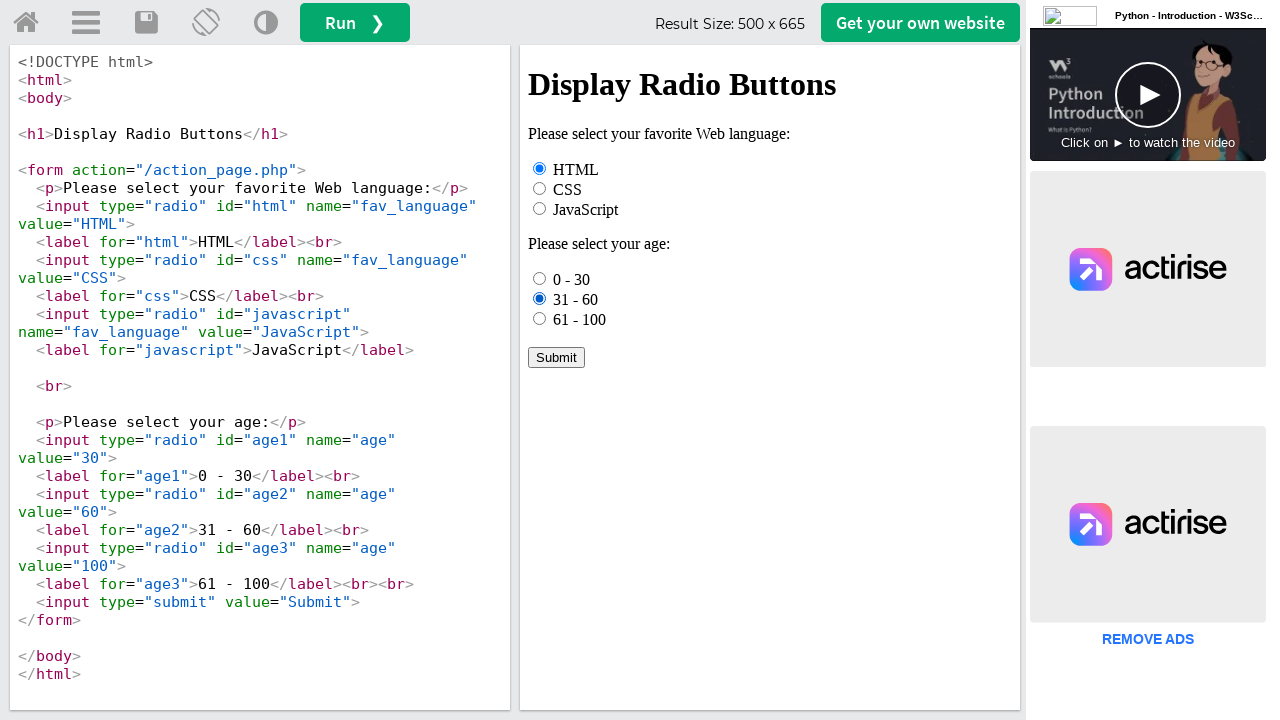

Clicked Submit button to submit form at (556, 357) on iframe[name="iframeResult"] >> internal:control=enter-frame >> text=Submit
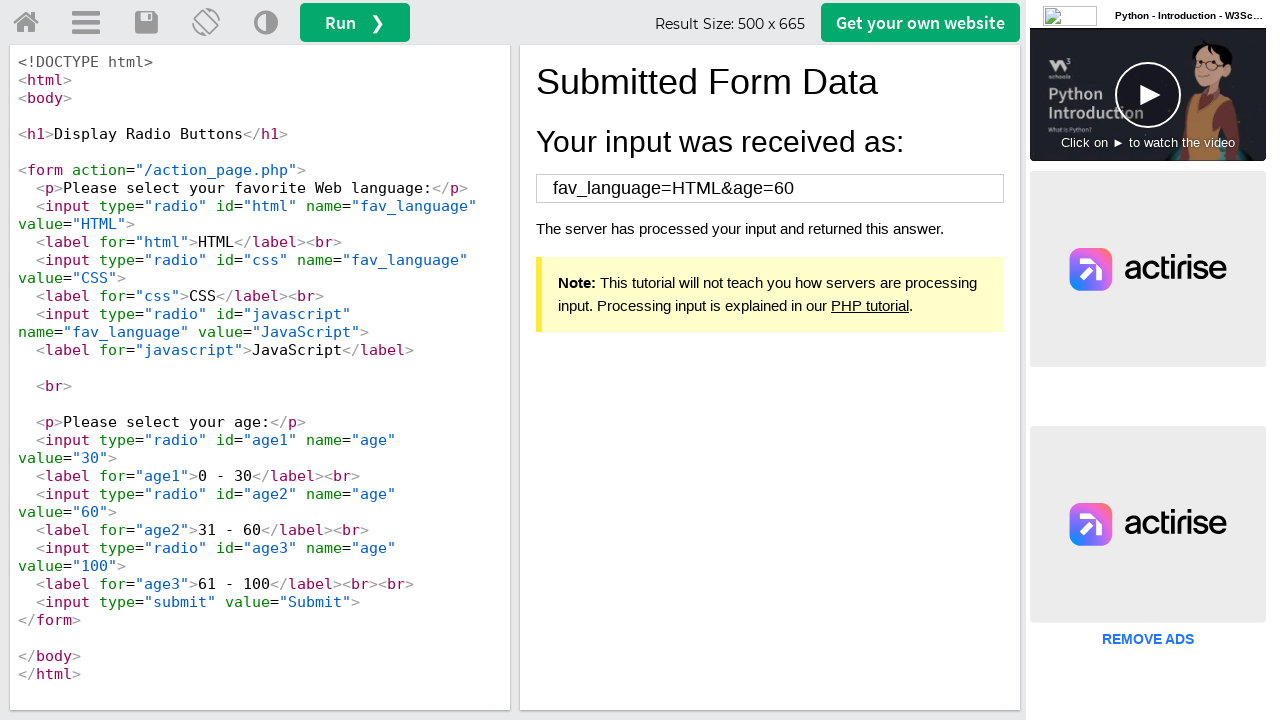

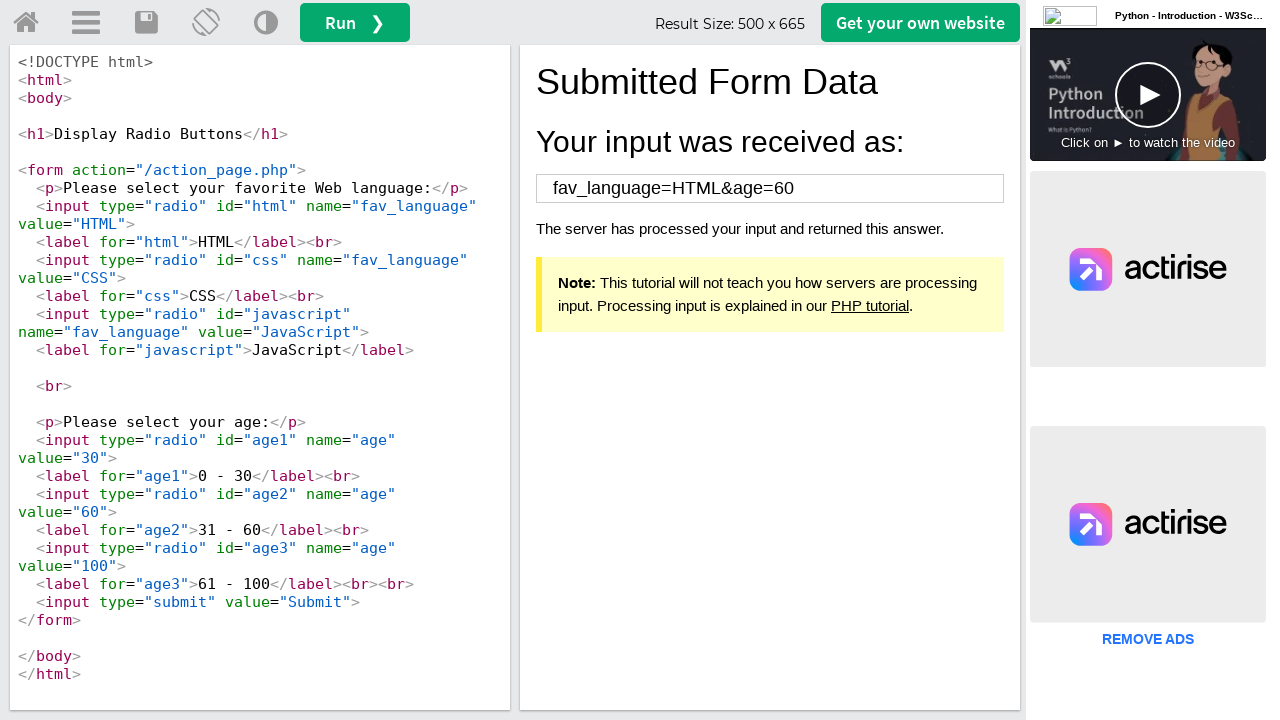